Tests right-click context menu functionality by right-clicking on an element and interacting with the context menu options

Starting URL: http://swisnl.github.io/jQuery-contextMenu/demo.html

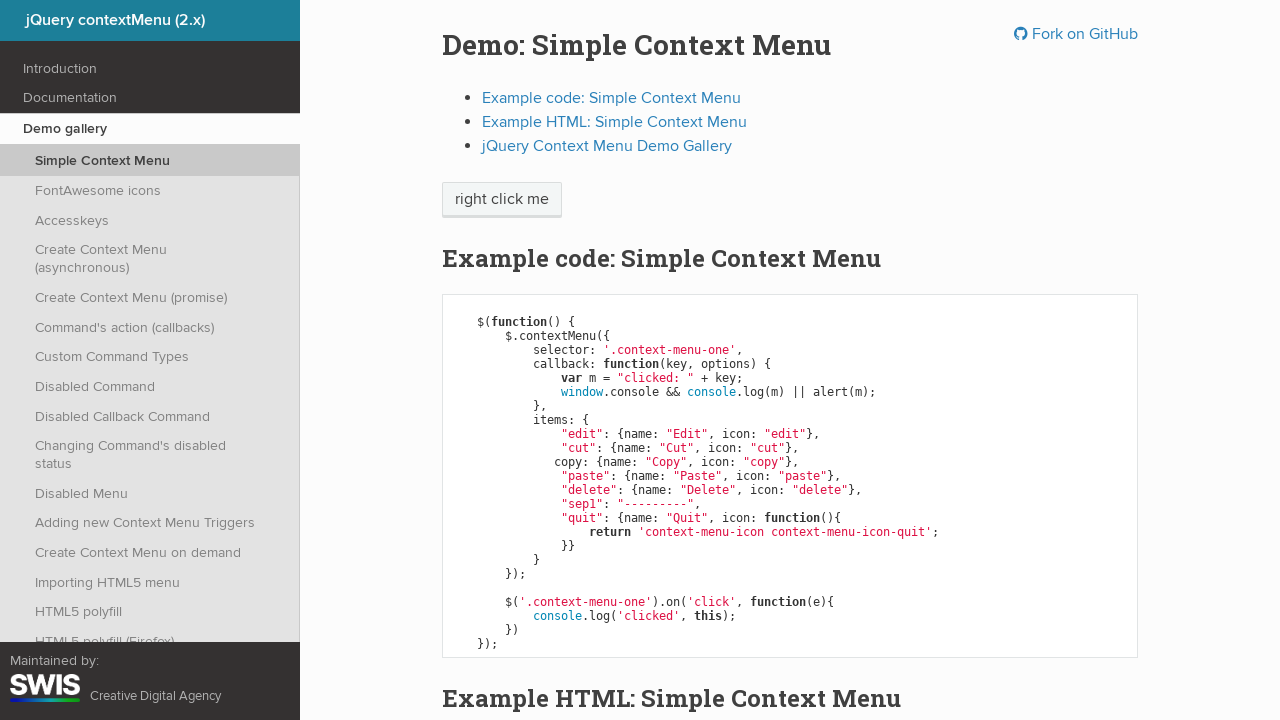

Located the element to right-click (.context-menu-one)
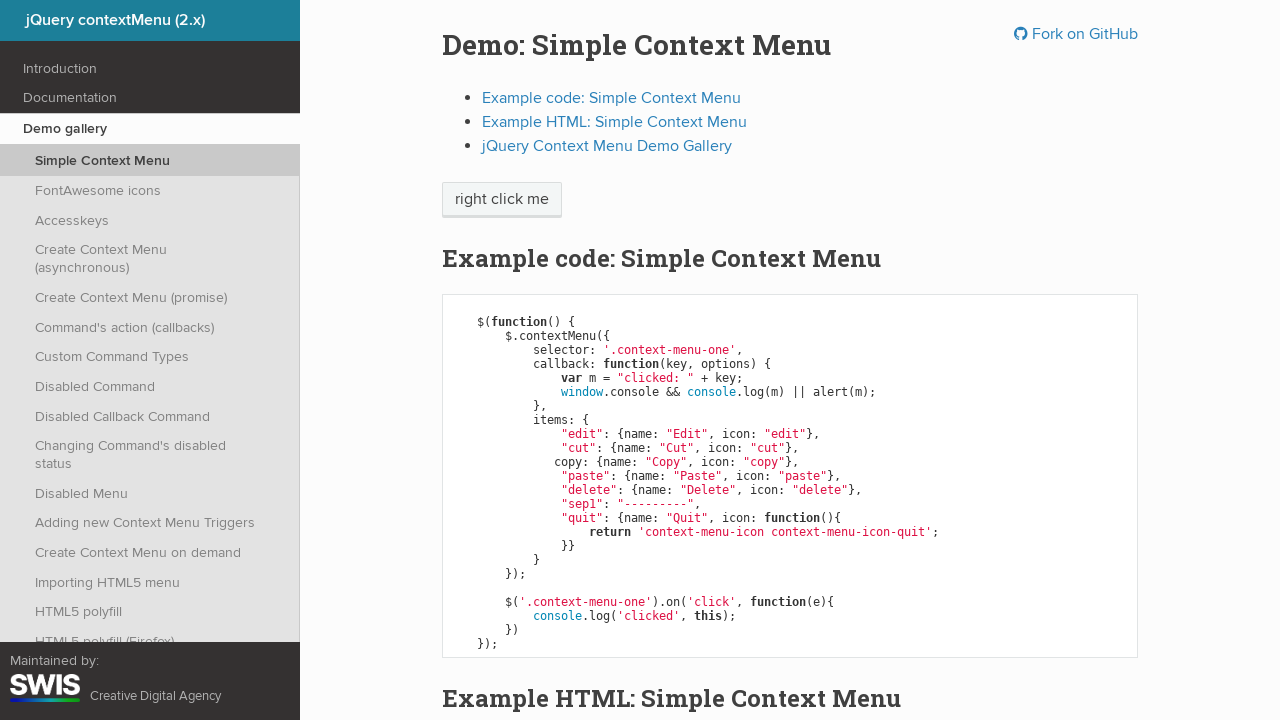

Verified context menu element is present and visible
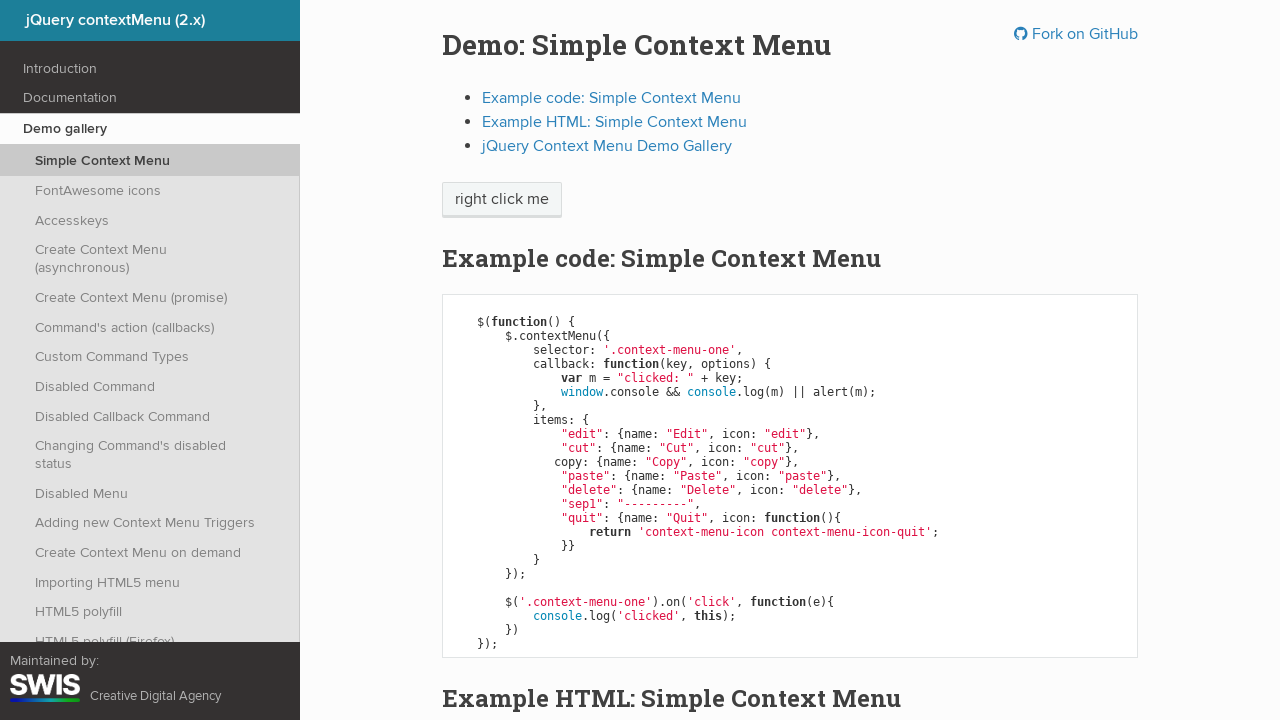

Right-clicked on the element to trigger context menu at (502, 200) on .context-menu-one
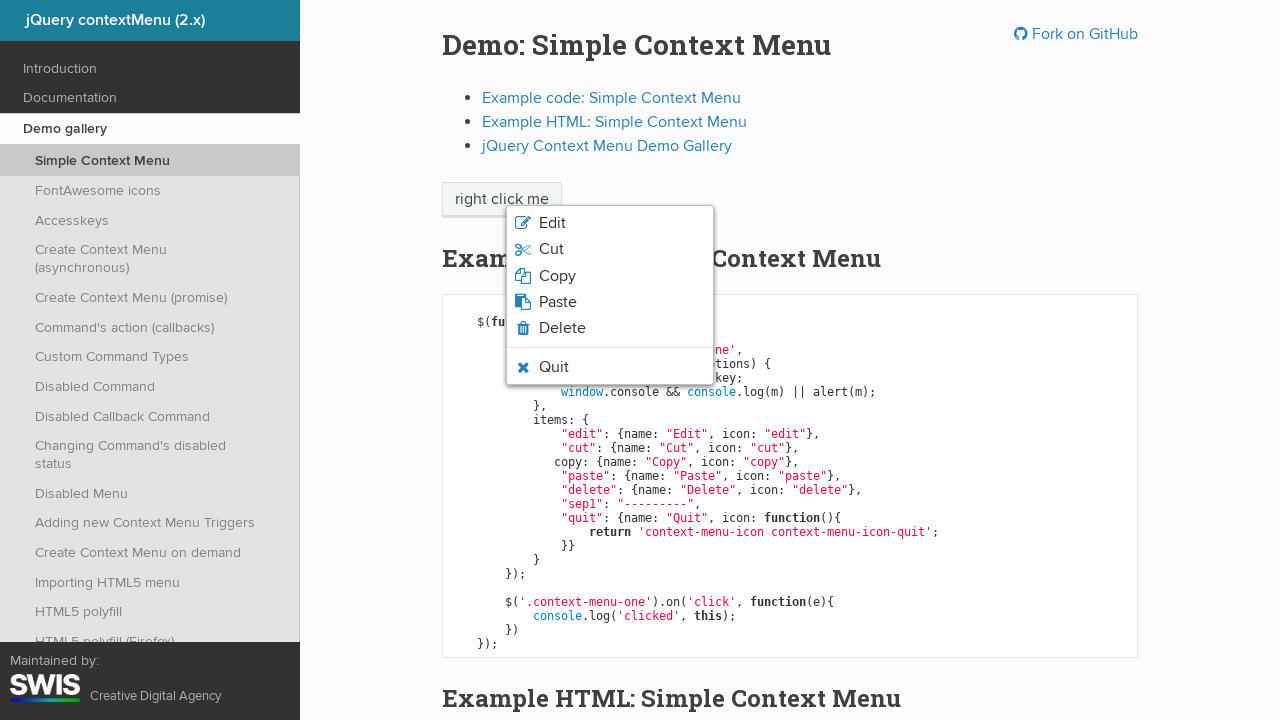

Context menu appeared with menu options visible
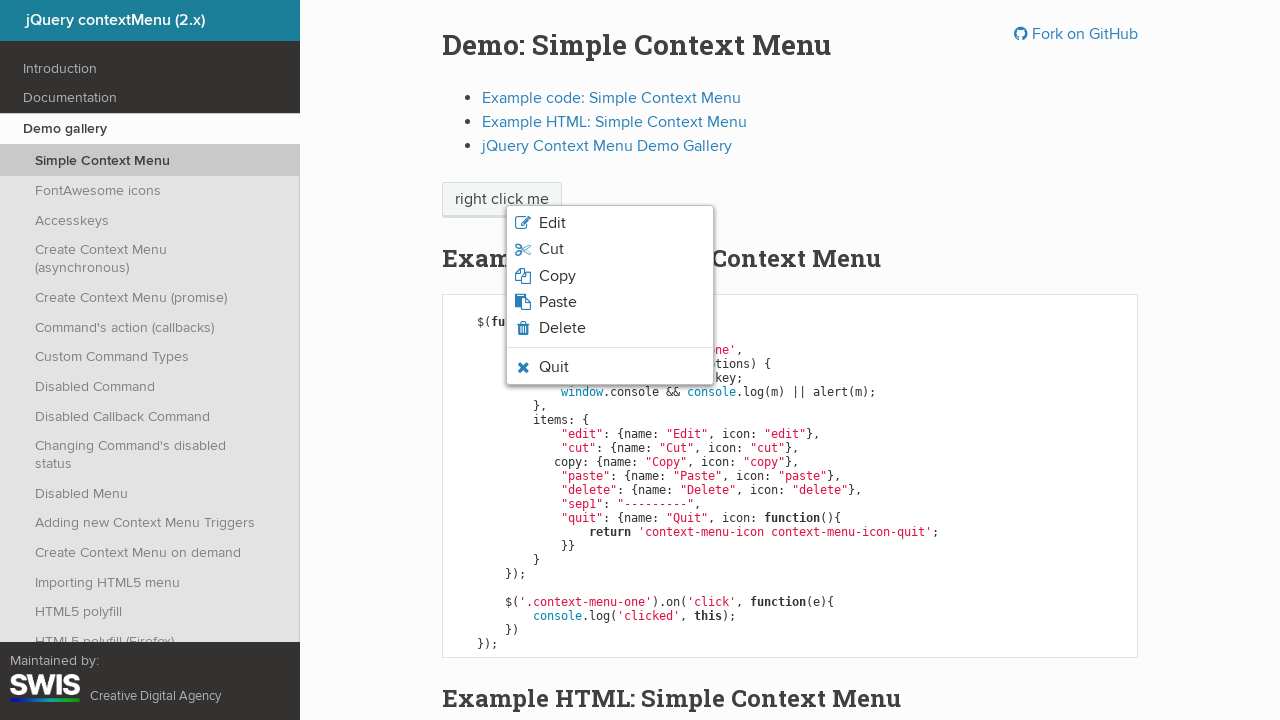

Retrieved all context menu option elements
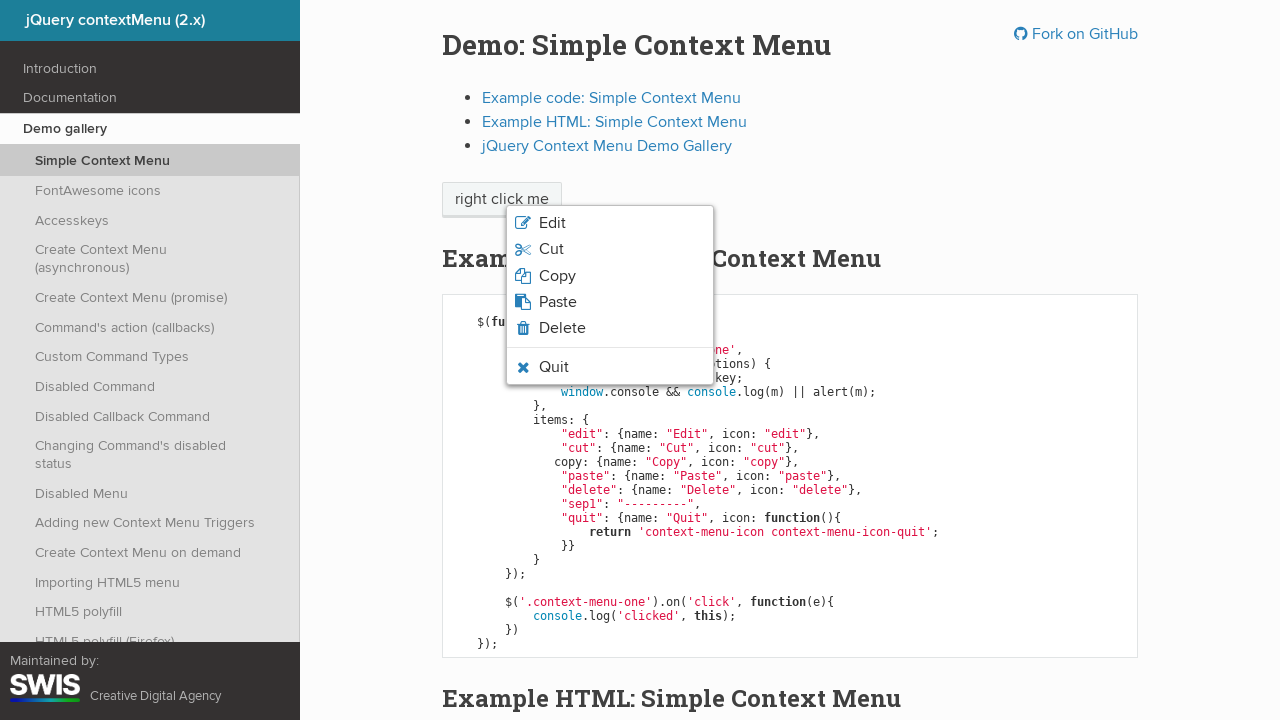

Clicked 'Cut' option from context menu at (551, 249) on ul li.context-menu-icon span >> nth=1
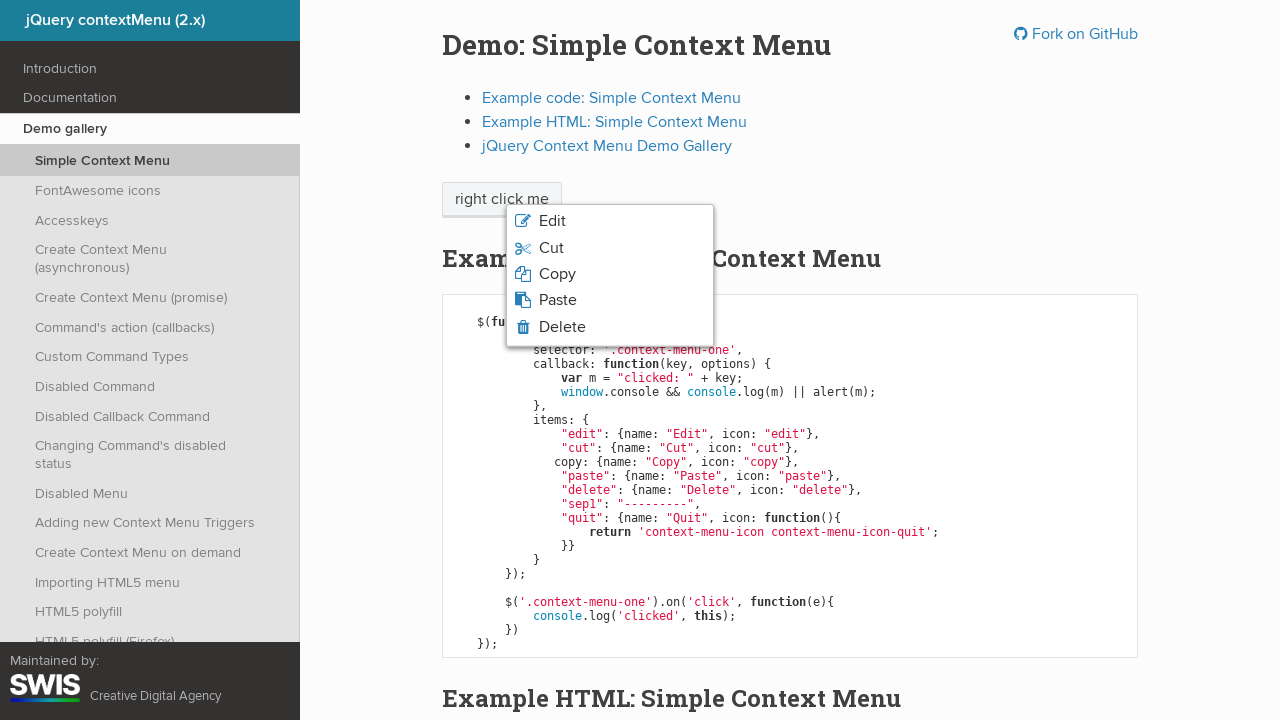

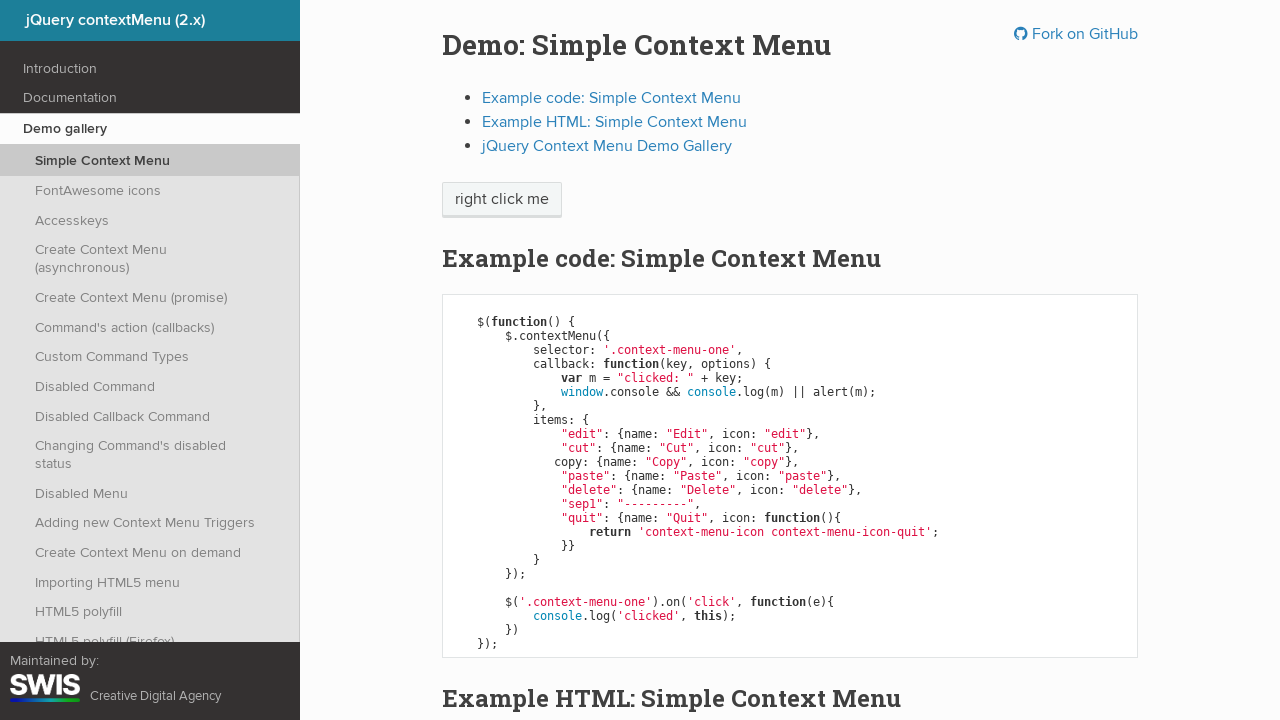